Tests registration form by filling in all required fields including first name, last name, email, telephone, and password

Starting URL: https://naveenautomationlabs.com/opencart/index.php?route=account/register

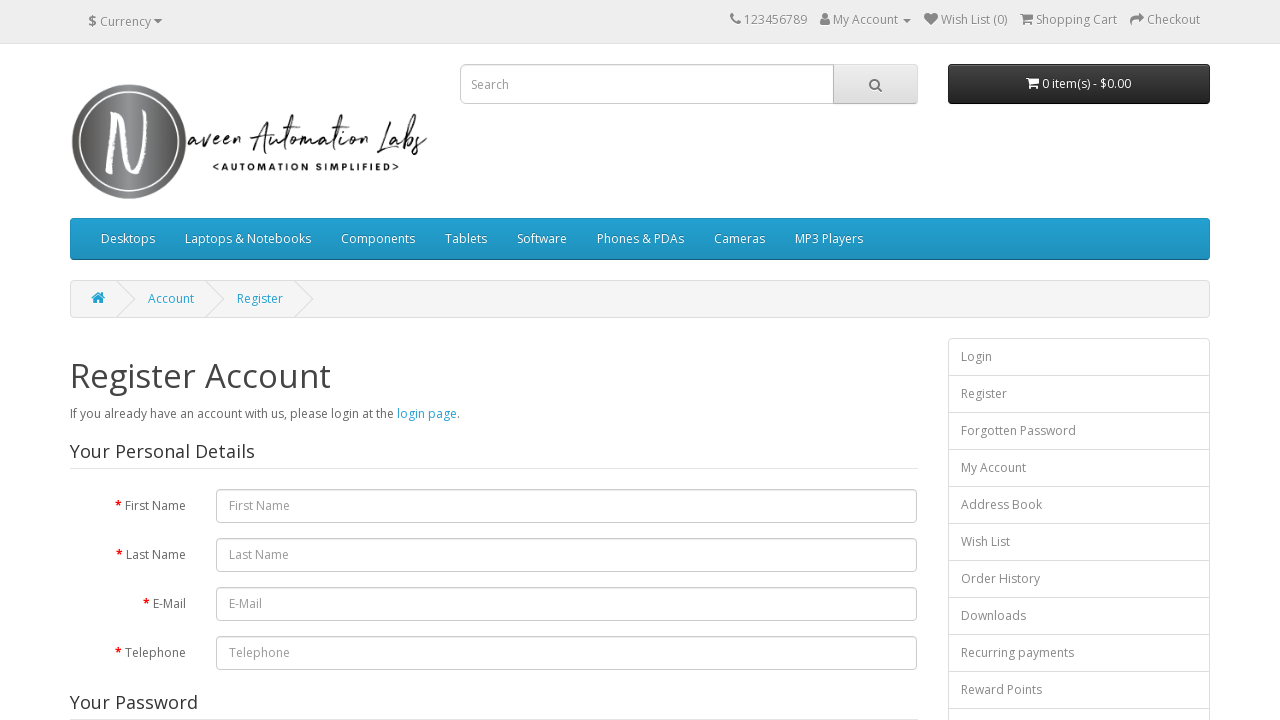

Filled first name field with 'Sandhya' on #input-firstname
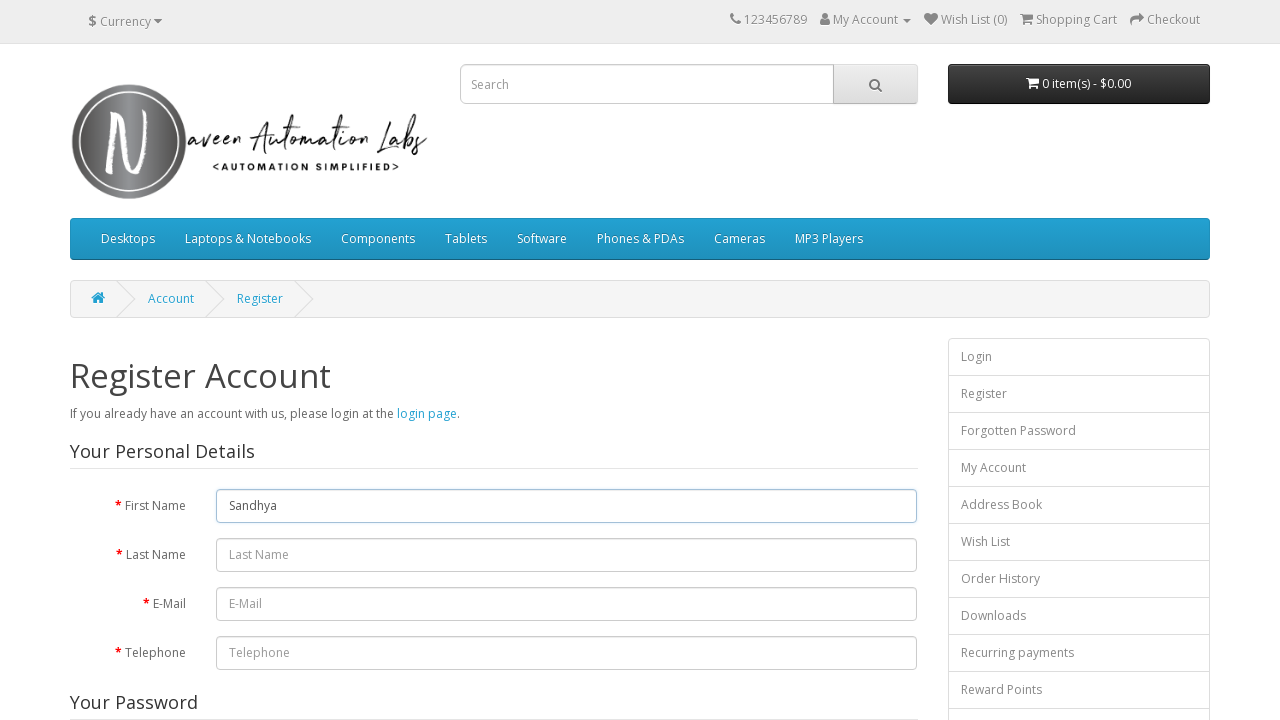

Filled last name field with 'Kishore' on #input-lastname
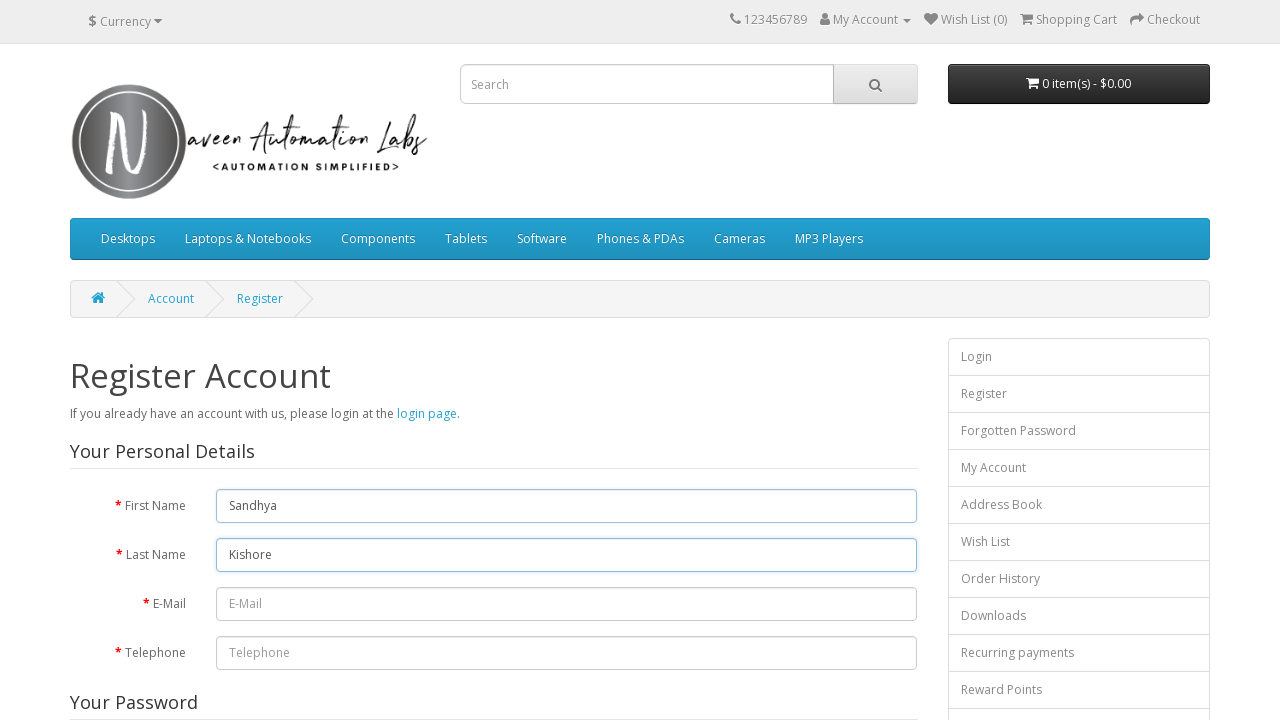

Filled email field with 'sandhya@gmail.com' on #input-email
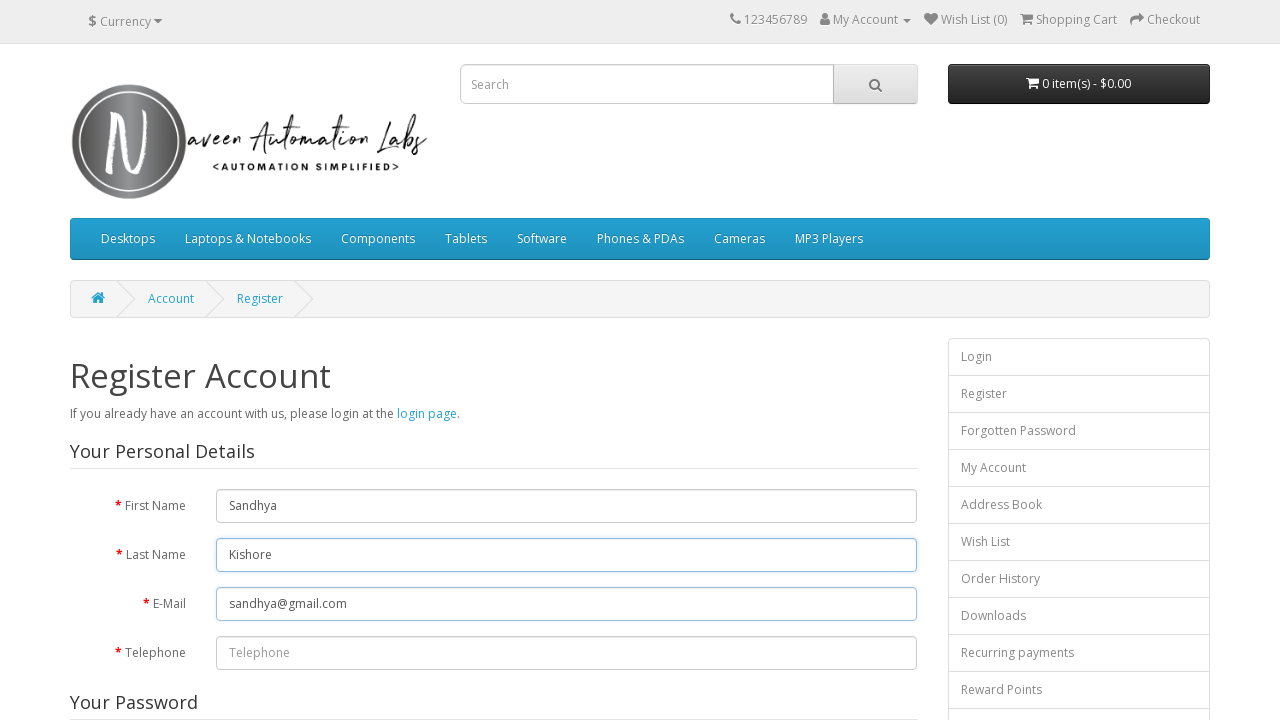

Filled telephone field with '9849809712' on #input-telephone
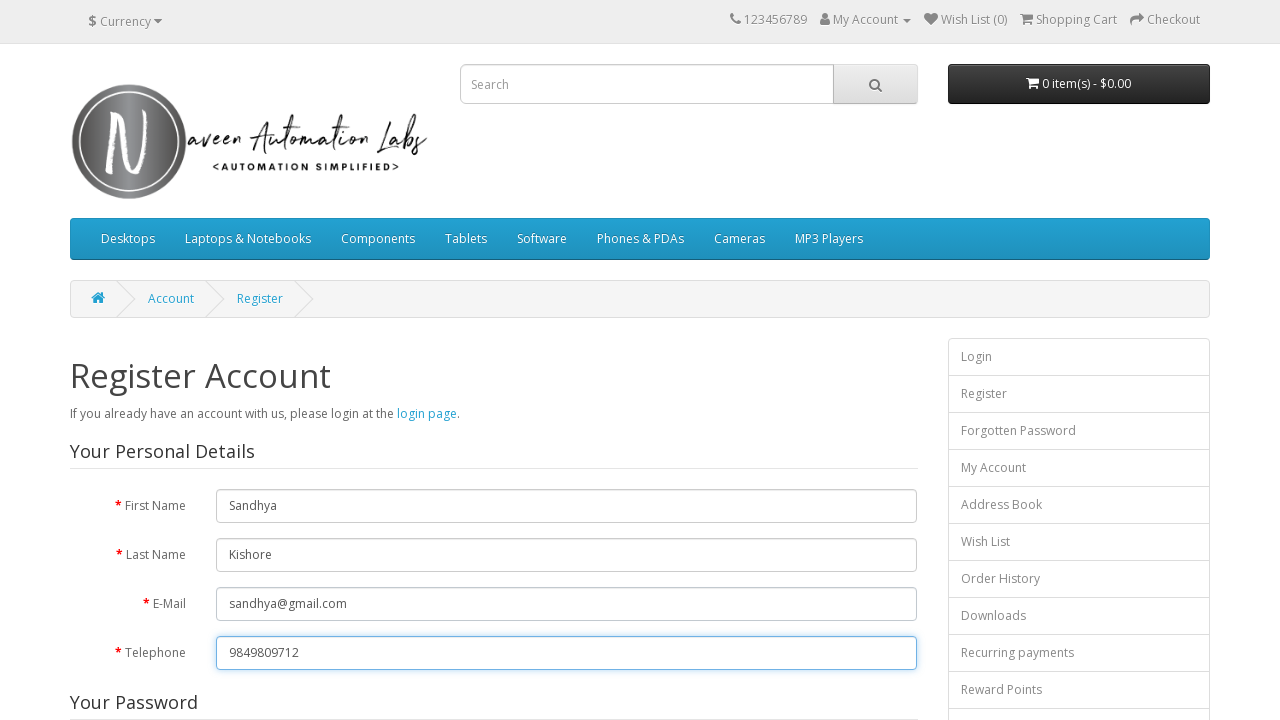

Filled password field with 'Sandy@123' on #input-password
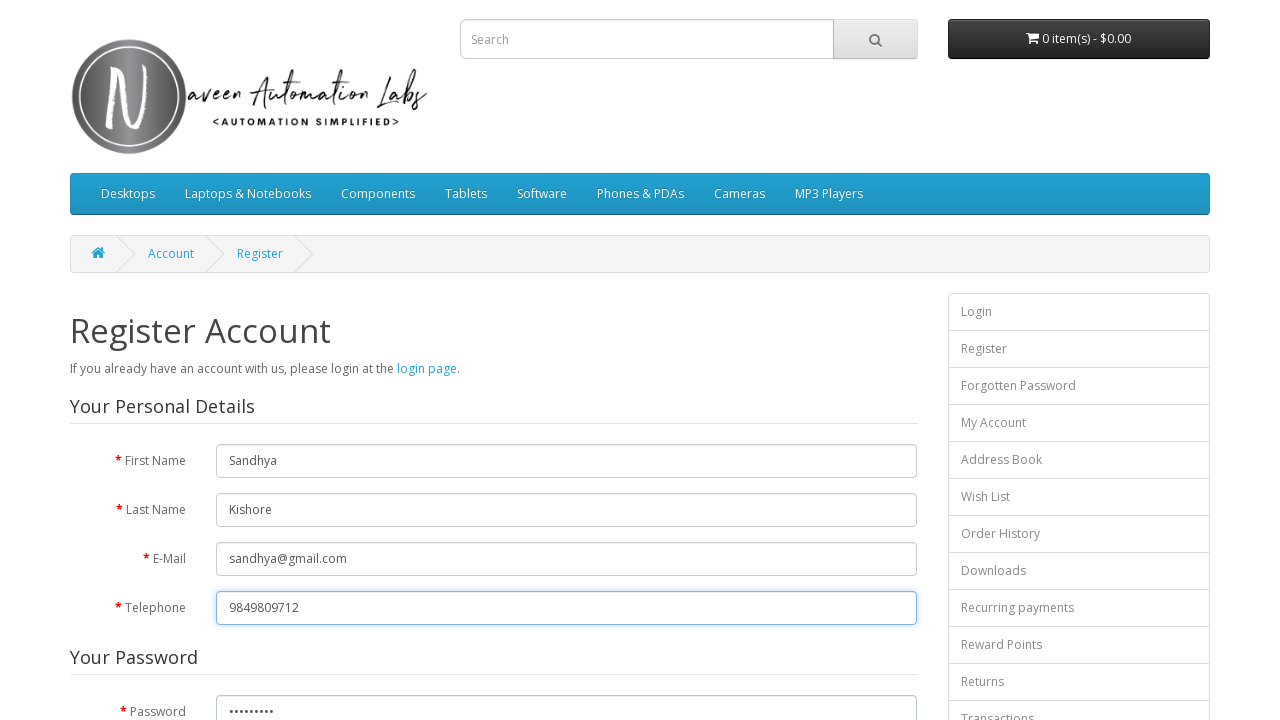

Filled password confirmation field with 'Sandy@123' on #input-confirm
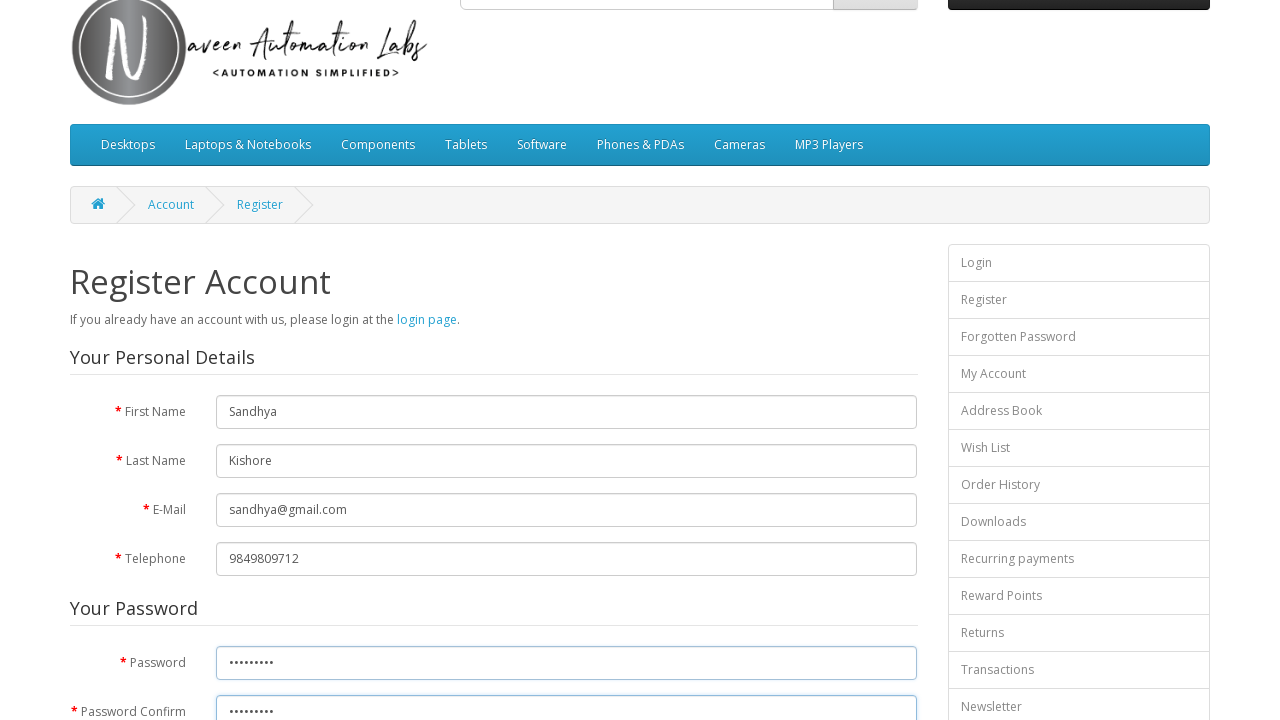

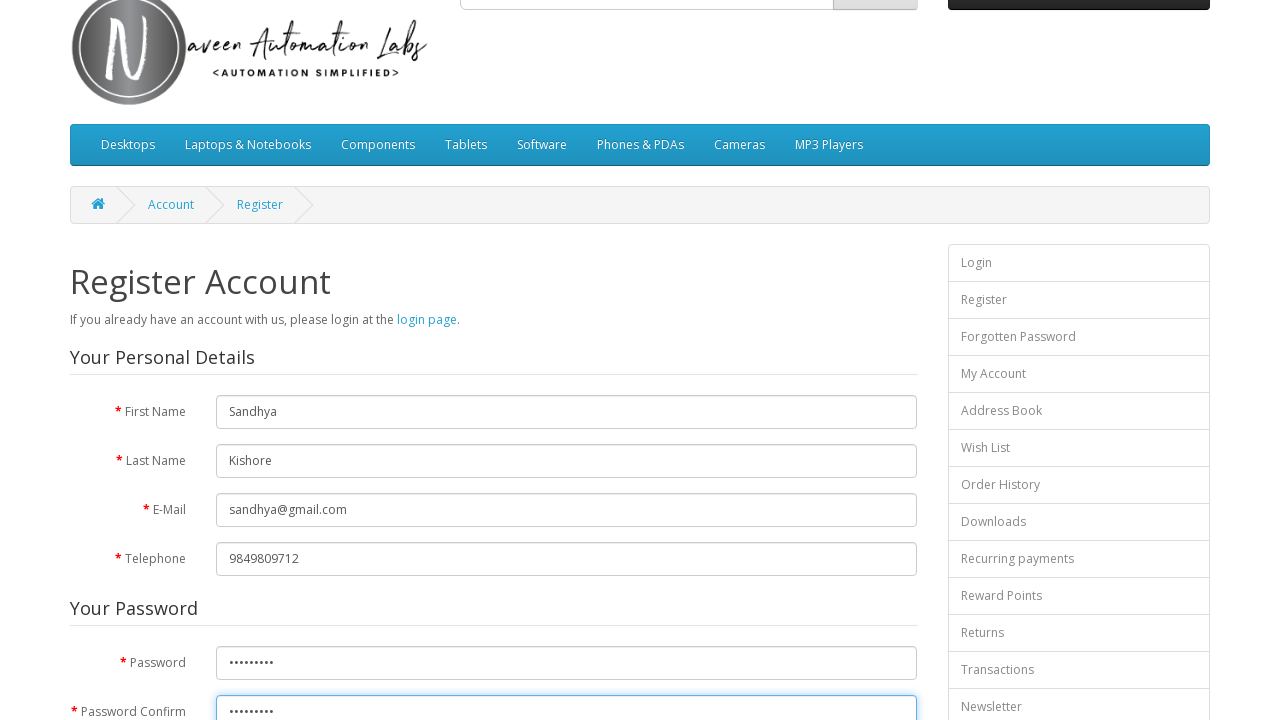